Tests that the complete all checkbox updates state when individual items are completed or cleared

Starting URL: https://demo.playwright.dev/todomvc

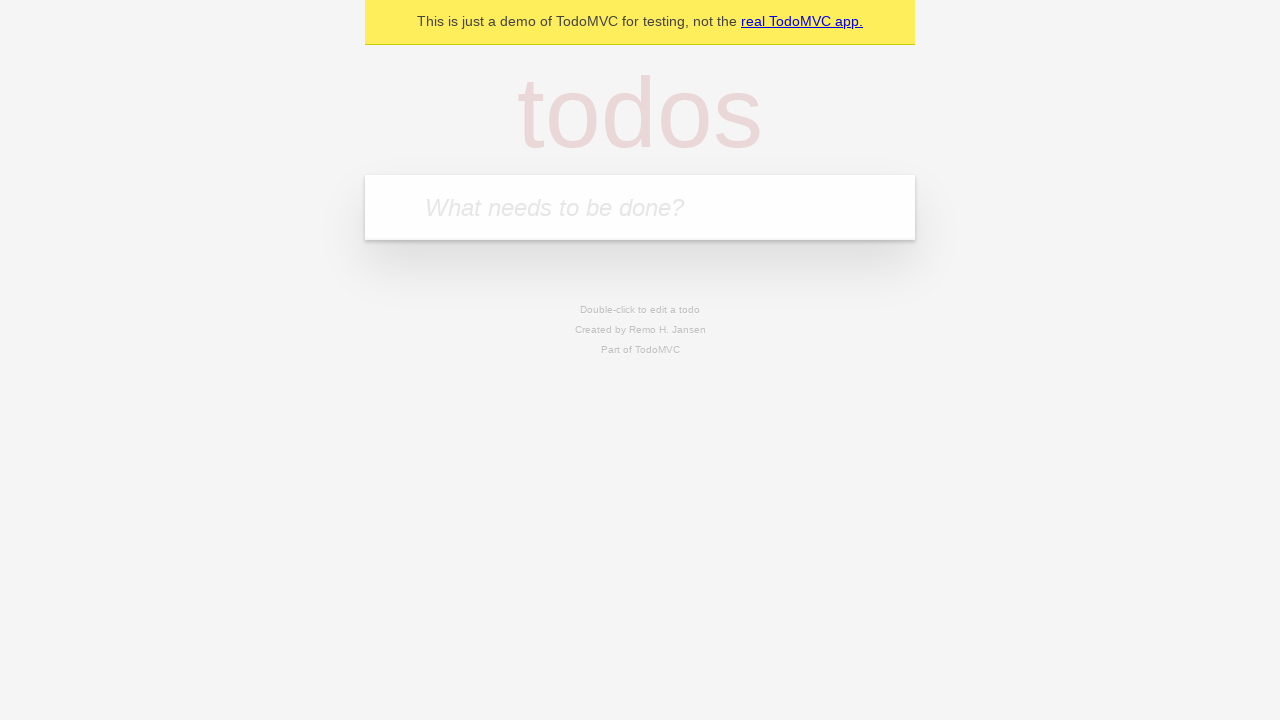

Located the todo input field
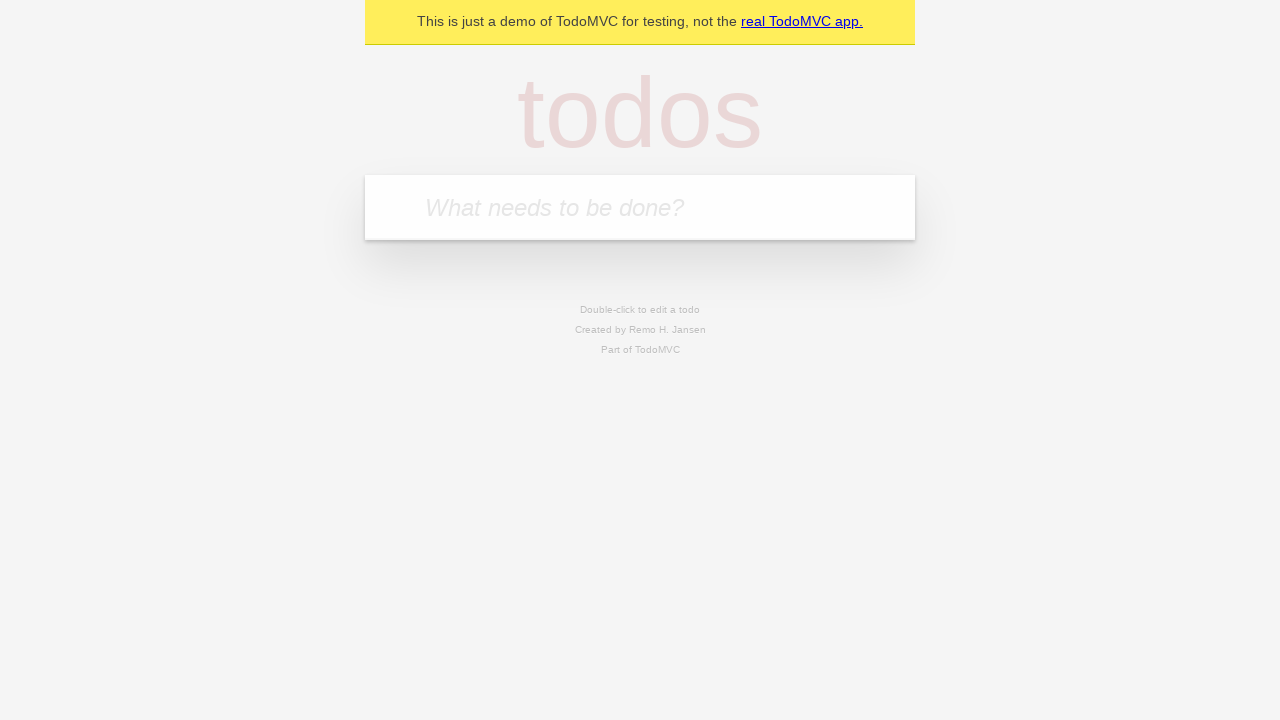

Entered first todo: 'buy some cheese' on internal:attr=[placeholder="What needs to be done?"i]
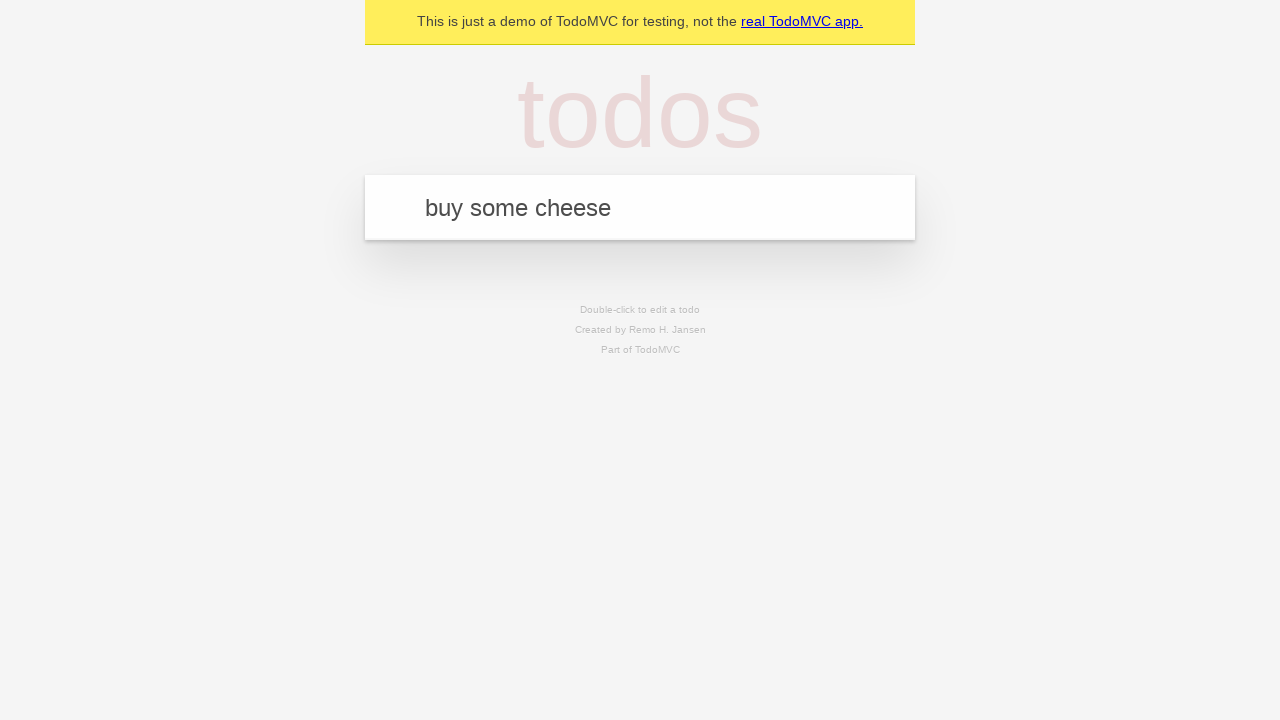

Submitted first todo on internal:attr=[placeholder="What needs to be done?"i]
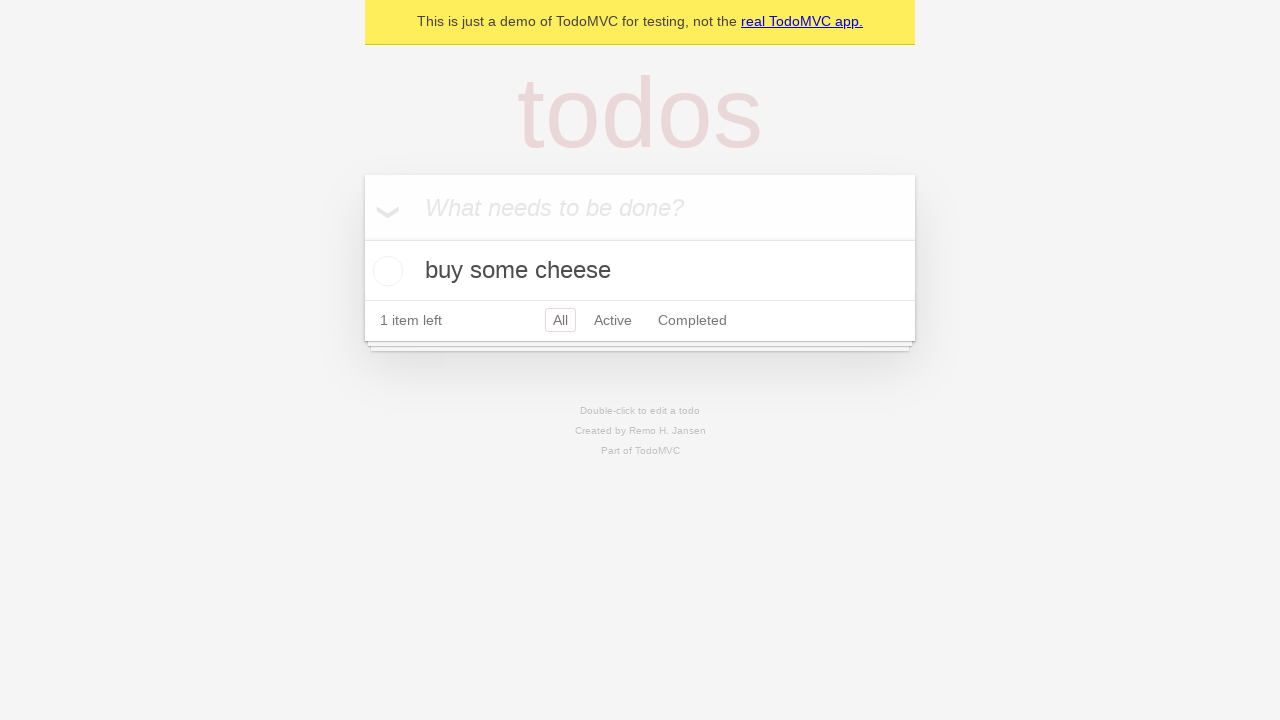

Entered second todo: 'feed the cat' on internal:attr=[placeholder="What needs to be done?"i]
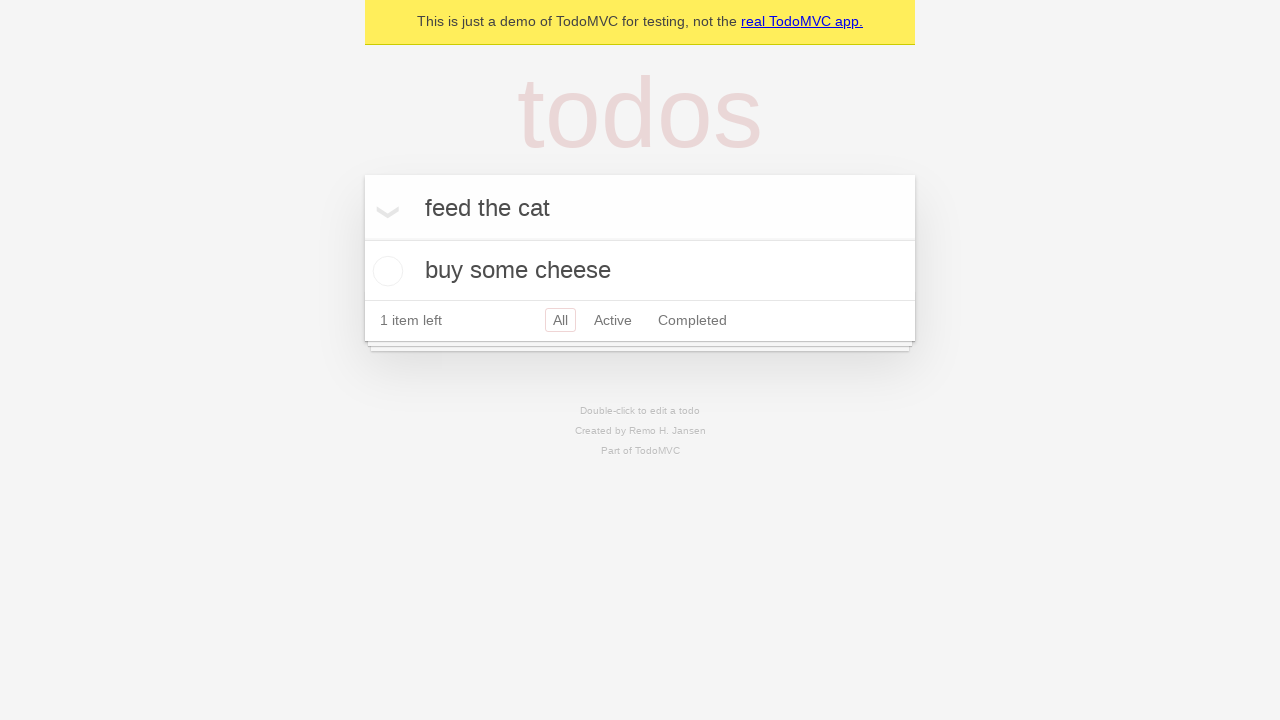

Submitted second todo on internal:attr=[placeholder="What needs to be done?"i]
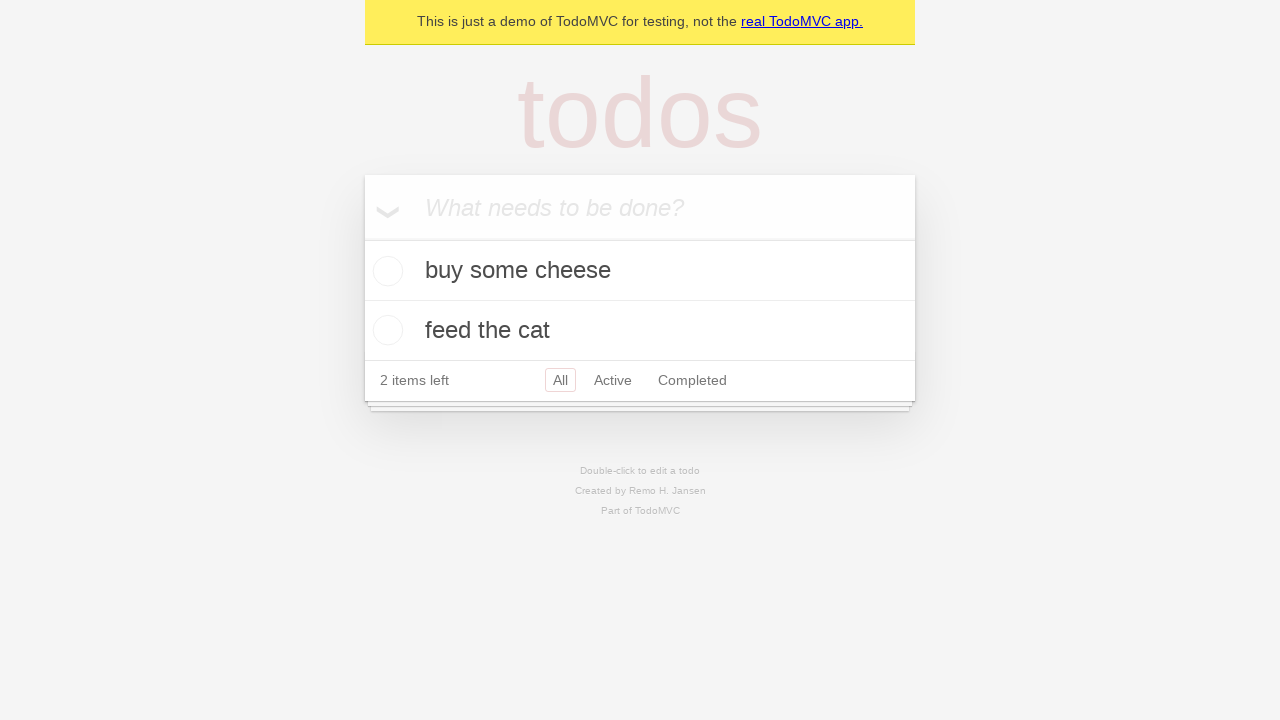

Entered third todo: 'book a doctors appointment' on internal:attr=[placeholder="What needs to be done?"i]
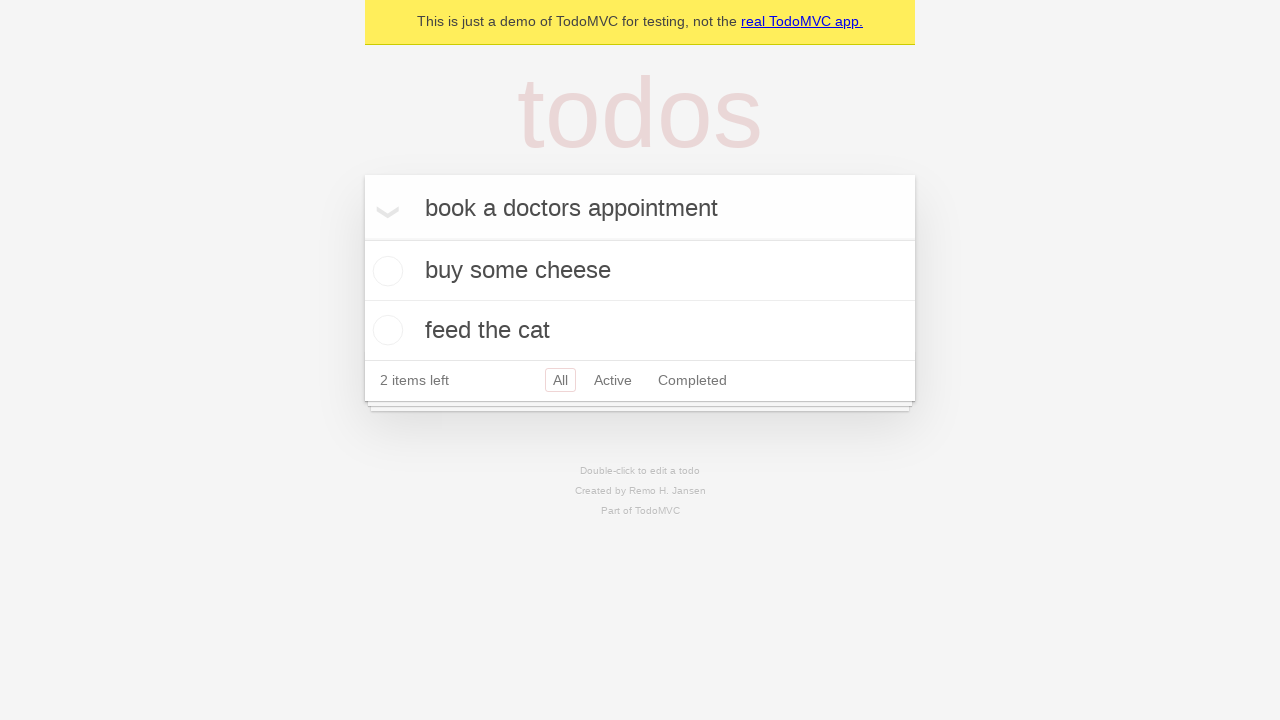

Submitted third todo on internal:attr=[placeholder="What needs to be done?"i]
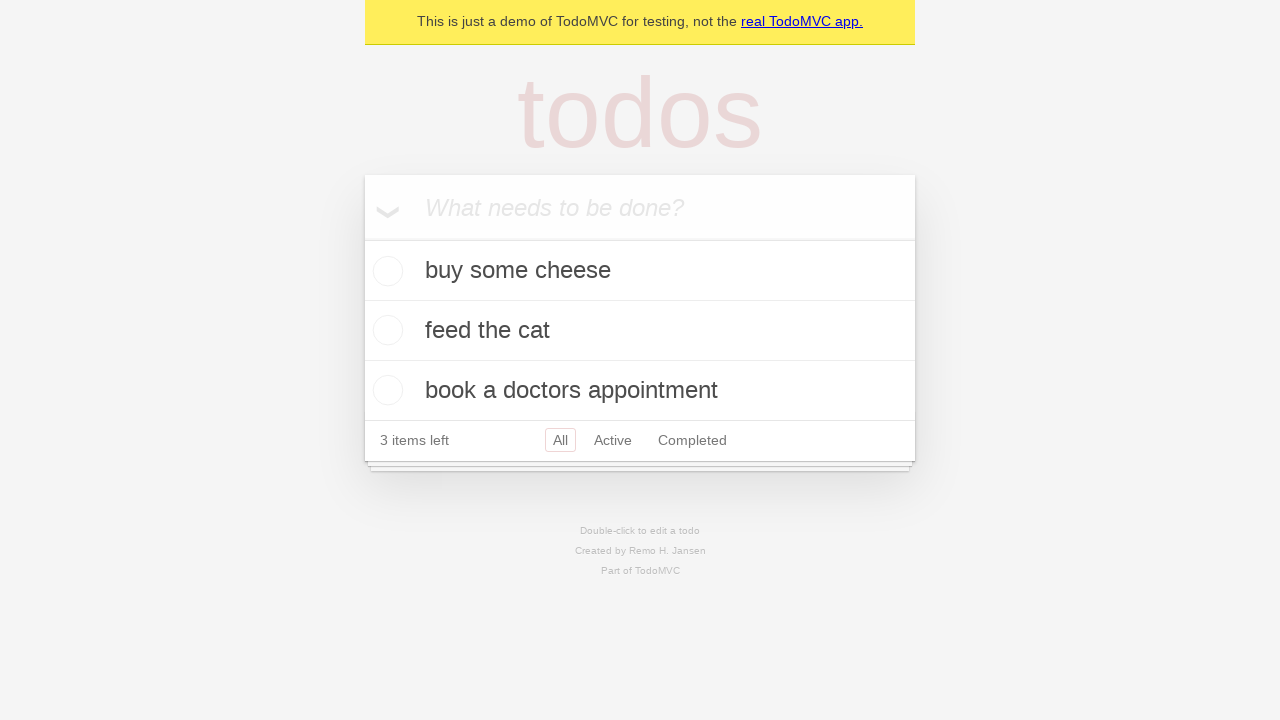

Located the 'Mark all as complete' checkbox
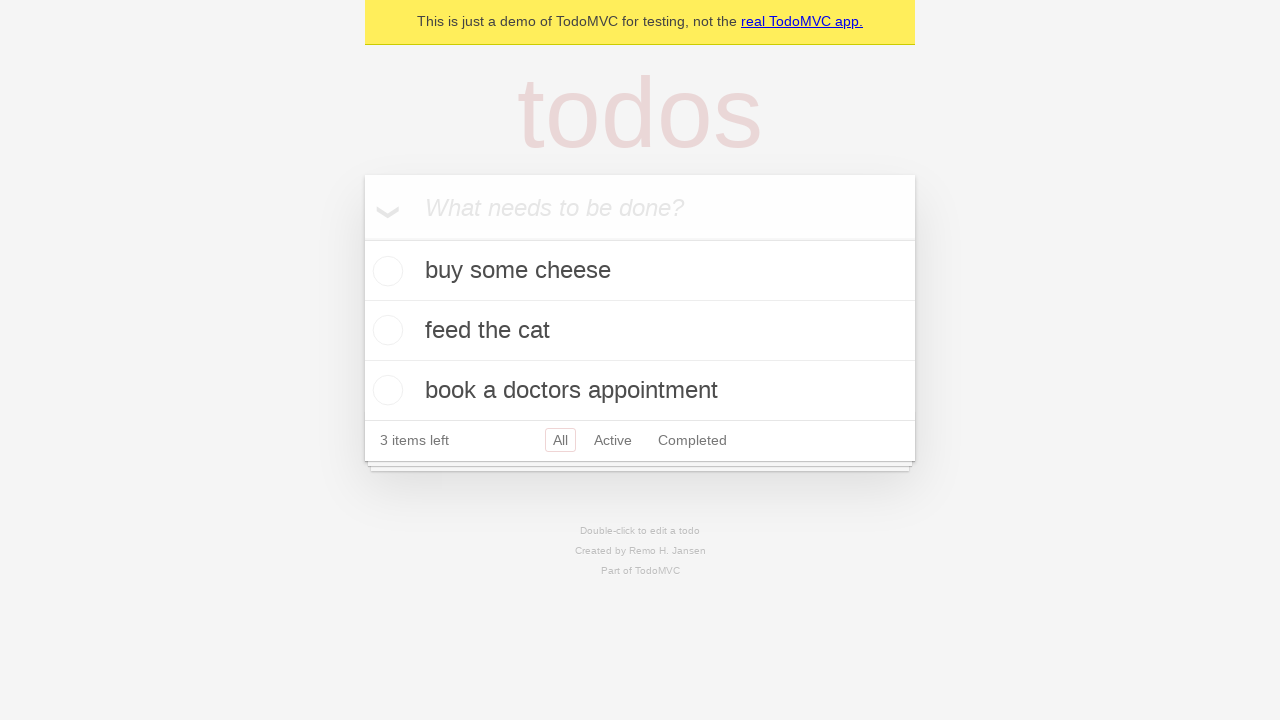

Checked the 'Mark all as complete' checkbox to complete all todos at (362, 238) on internal:label="Mark all as complete"i
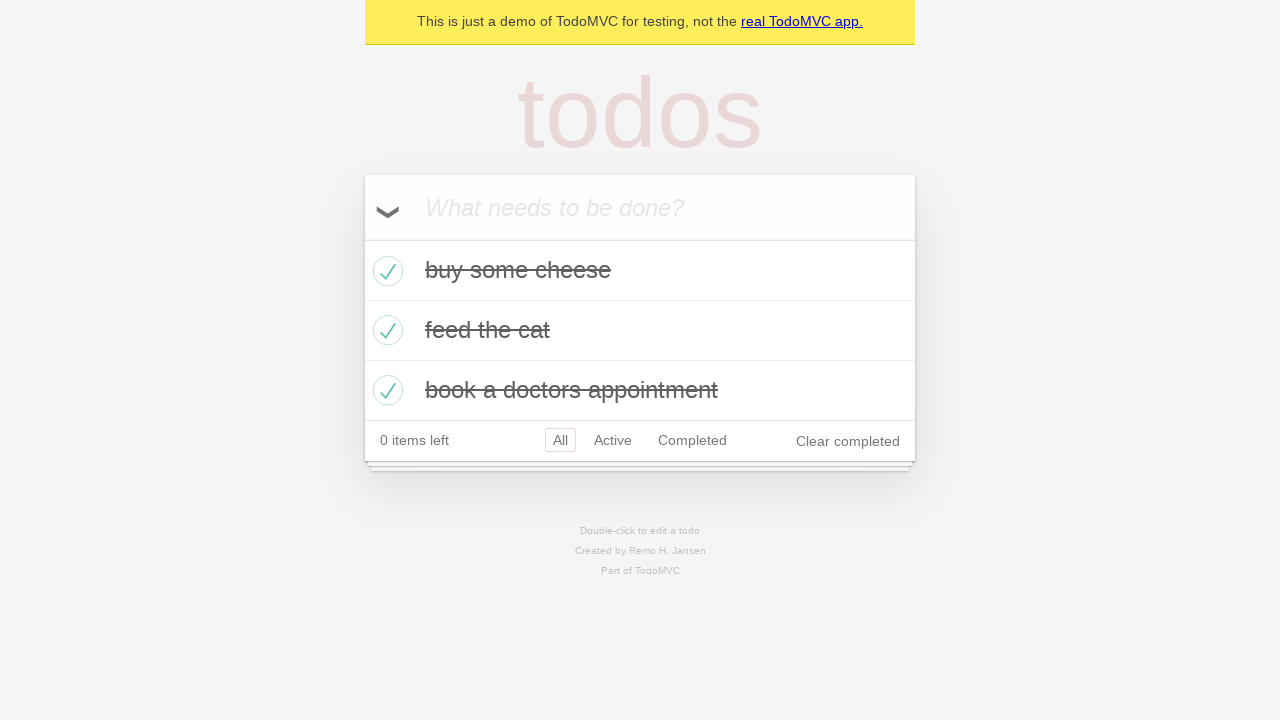

Located the first todo item
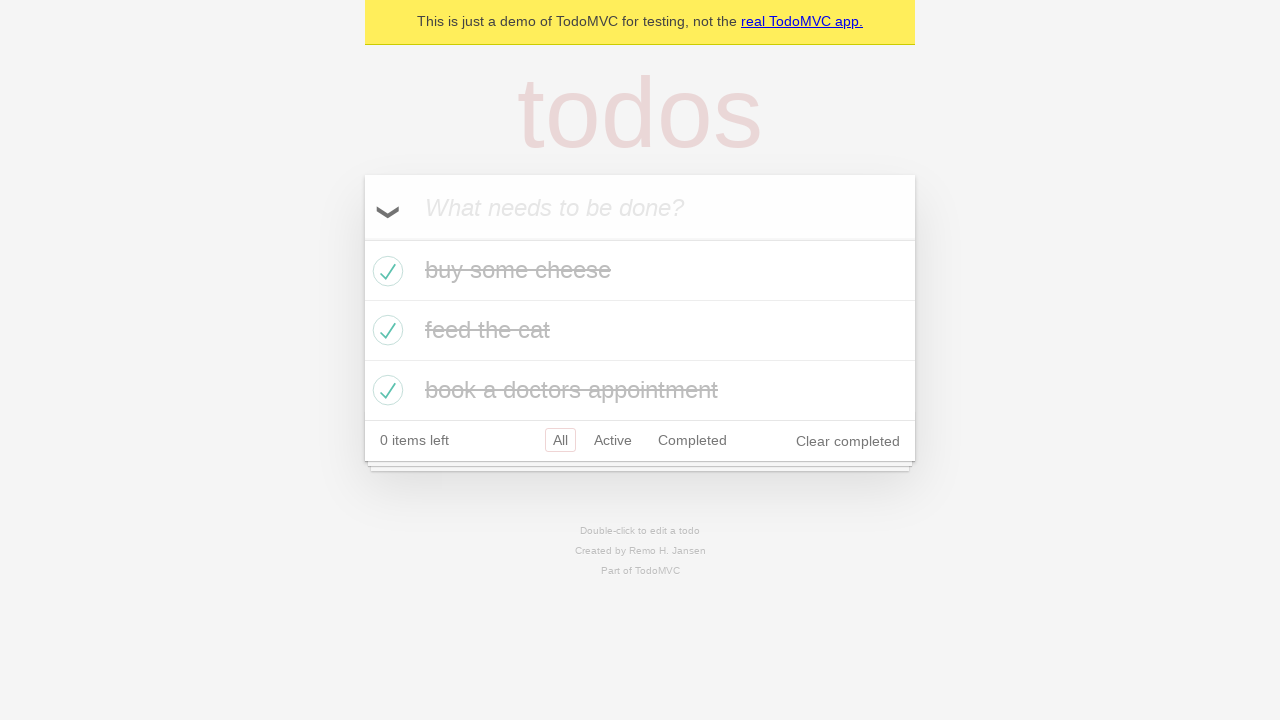

Unchecked the first todo item at (385, 271) on internal:testid=[data-testid="todo-item"s] >> nth=0 >> internal:role=checkbox
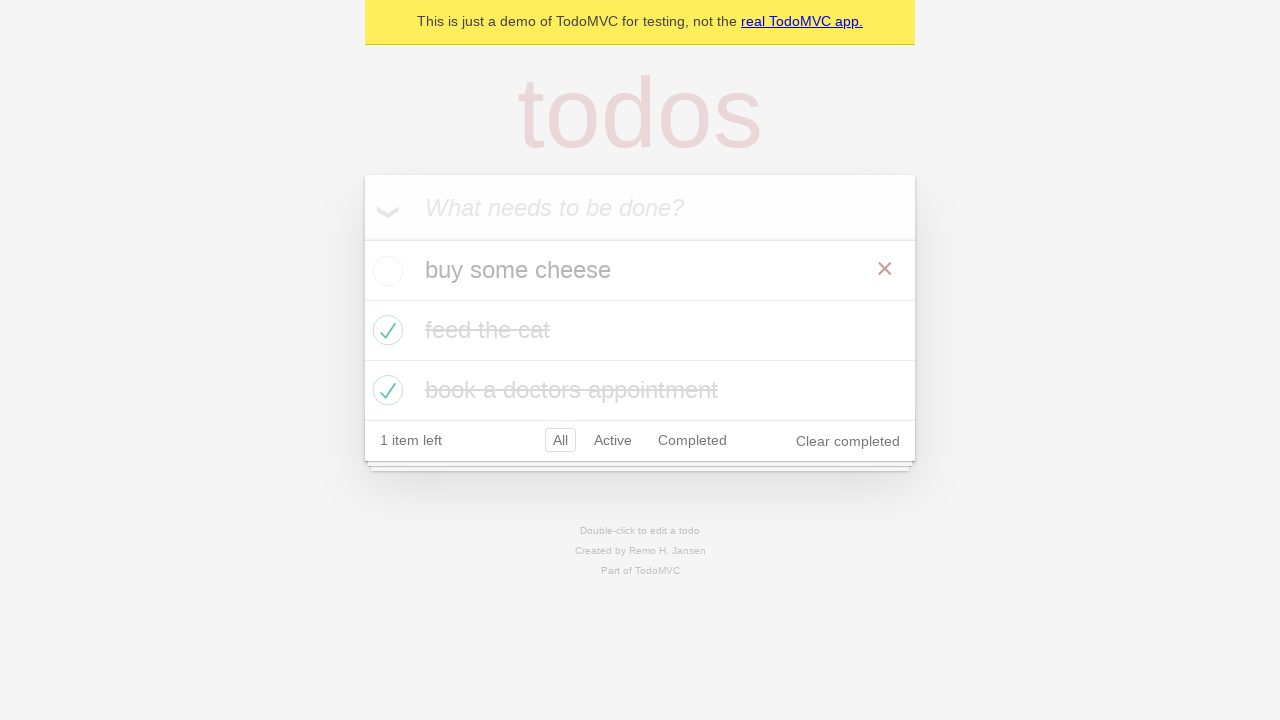

Checked the first todo item again at (385, 271) on internal:testid=[data-testid="todo-item"s] >> nth=0 >> internal:role=checkbox
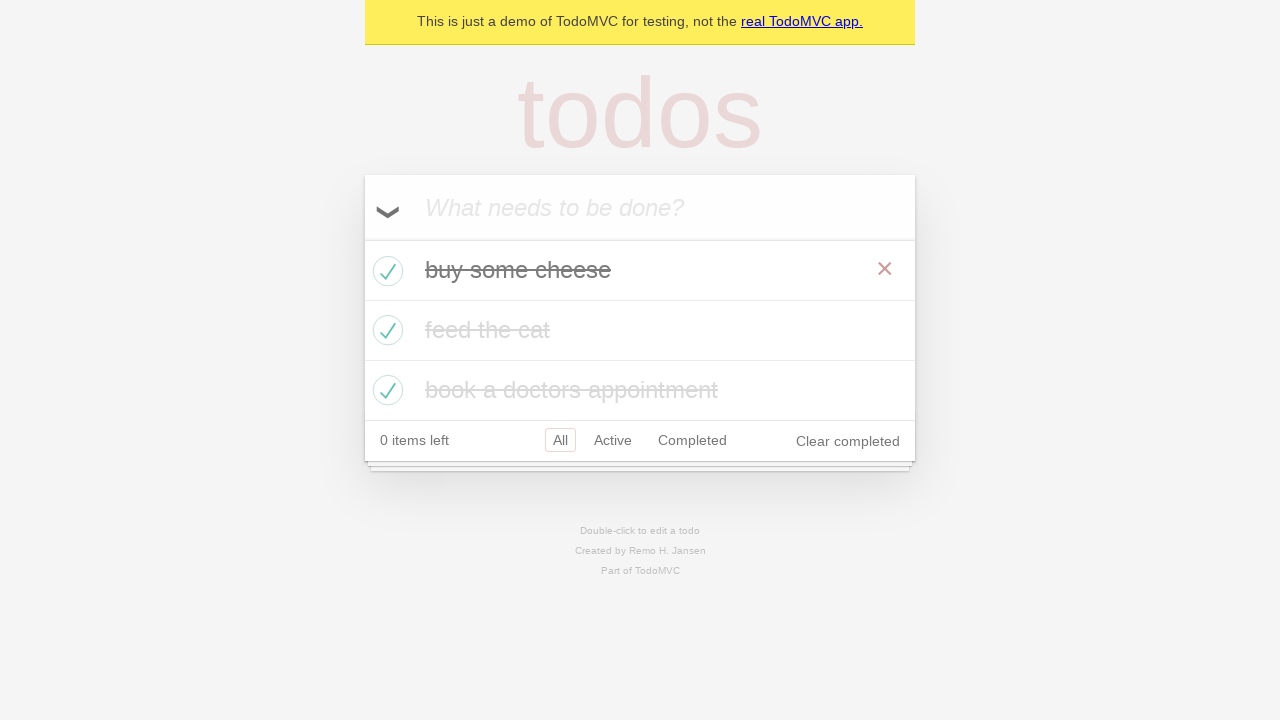

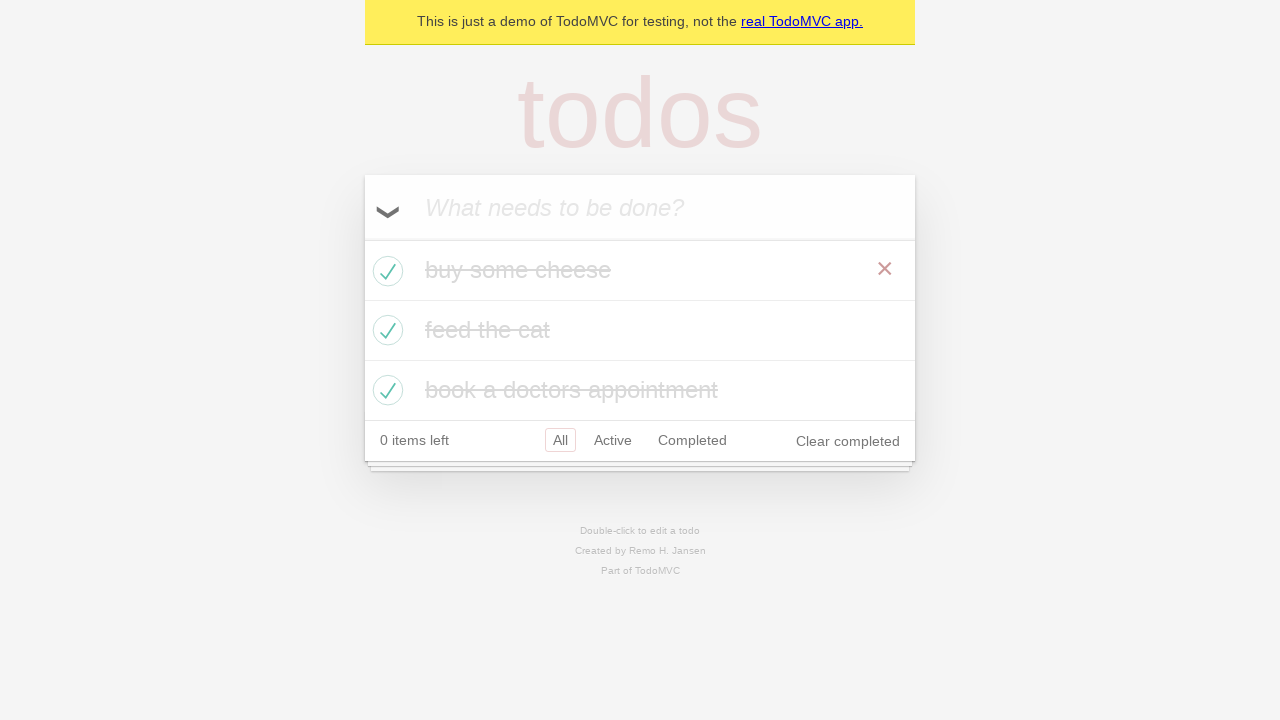